Tests dynamic loading by clicking a start button and waiting for "Hello World!" text to appear

Starting URL: https://automationfc.github.io/dynamic-loading/

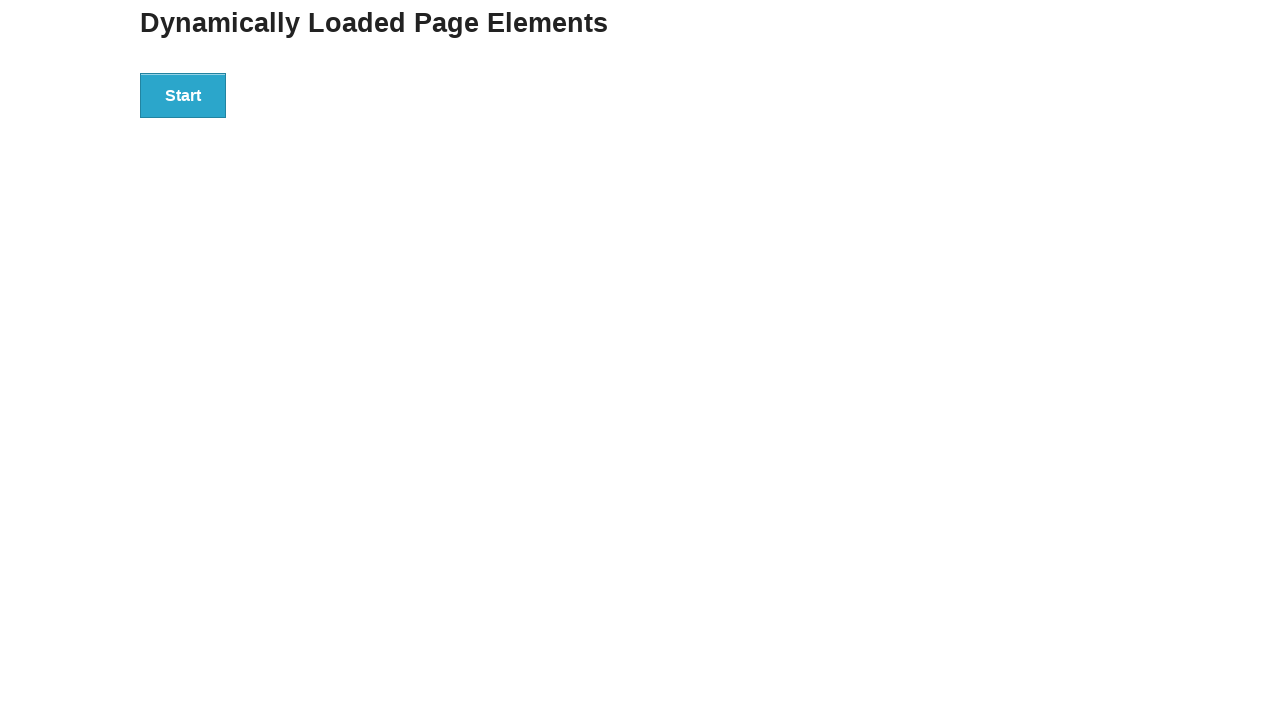

Clicked the start button to trigger dynamic loading at (183, 95) on xpath=//div[@id='start']/button
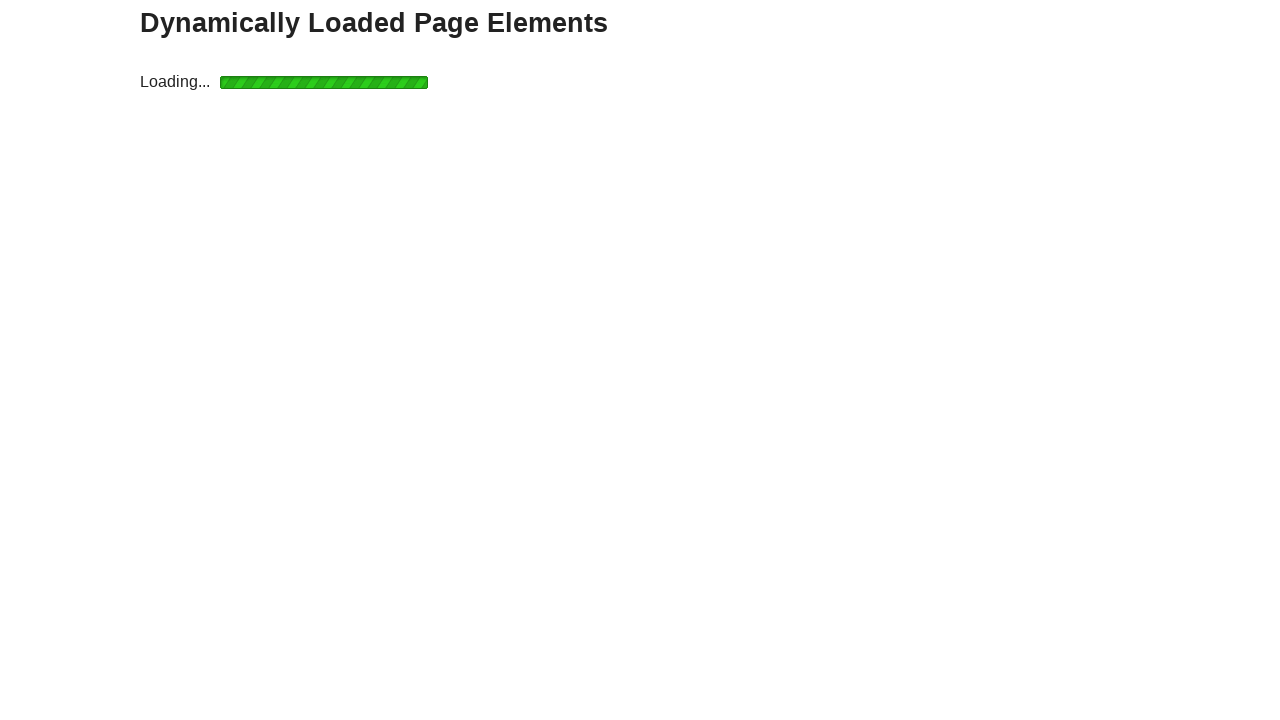

Waited for 'Hello World!' text to appear and become visible
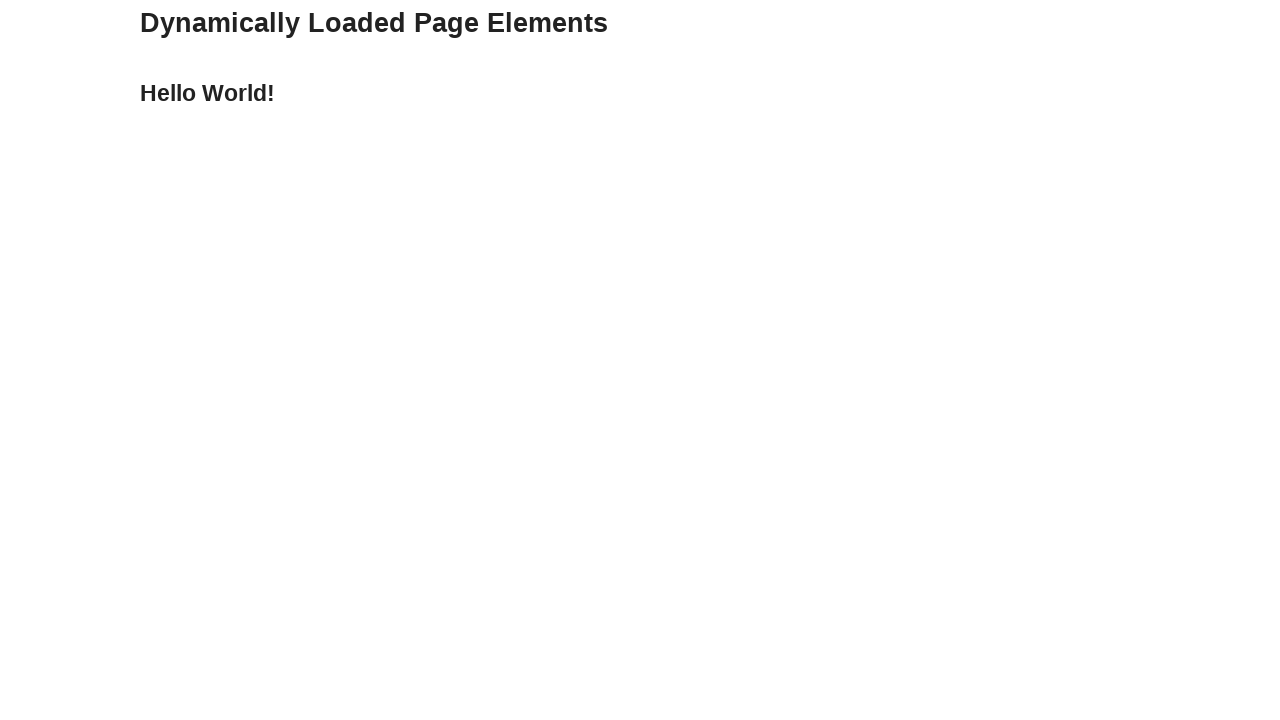

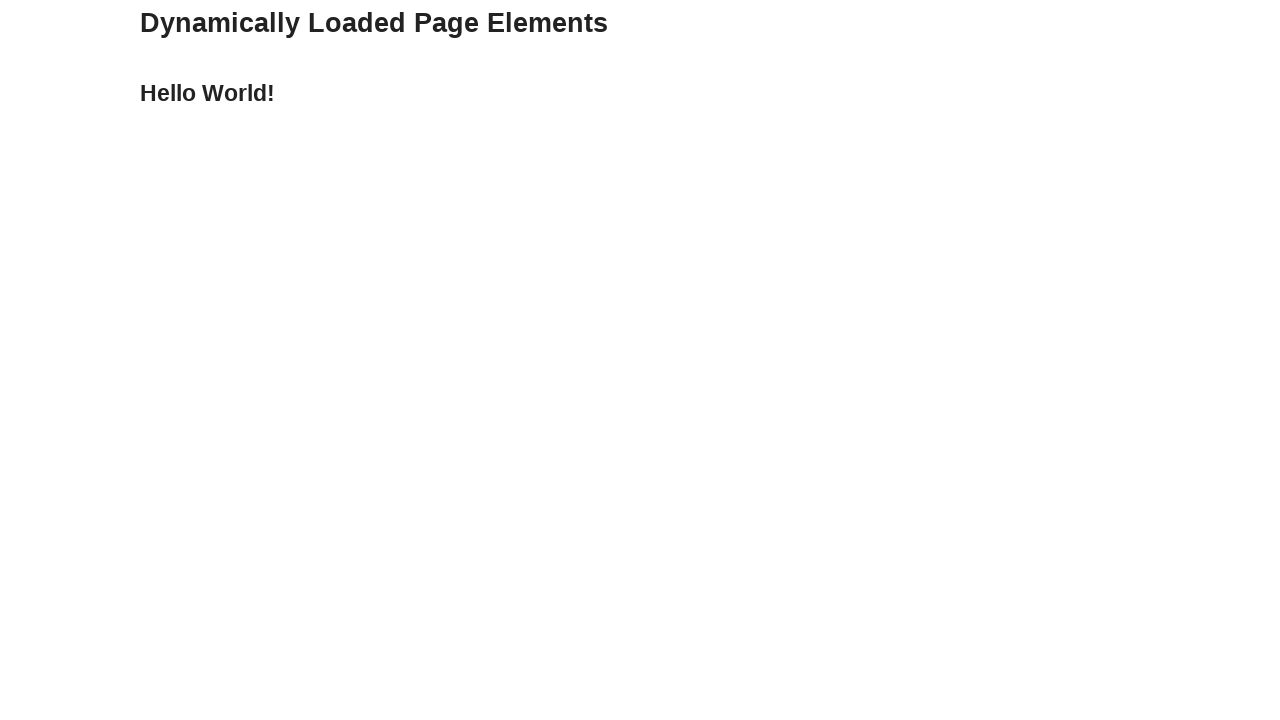